Tests highlighting an element on a page by navigating to a large table page and locating a specific element by ID

Starting URL: http://the-internet.herokuapp.com/large

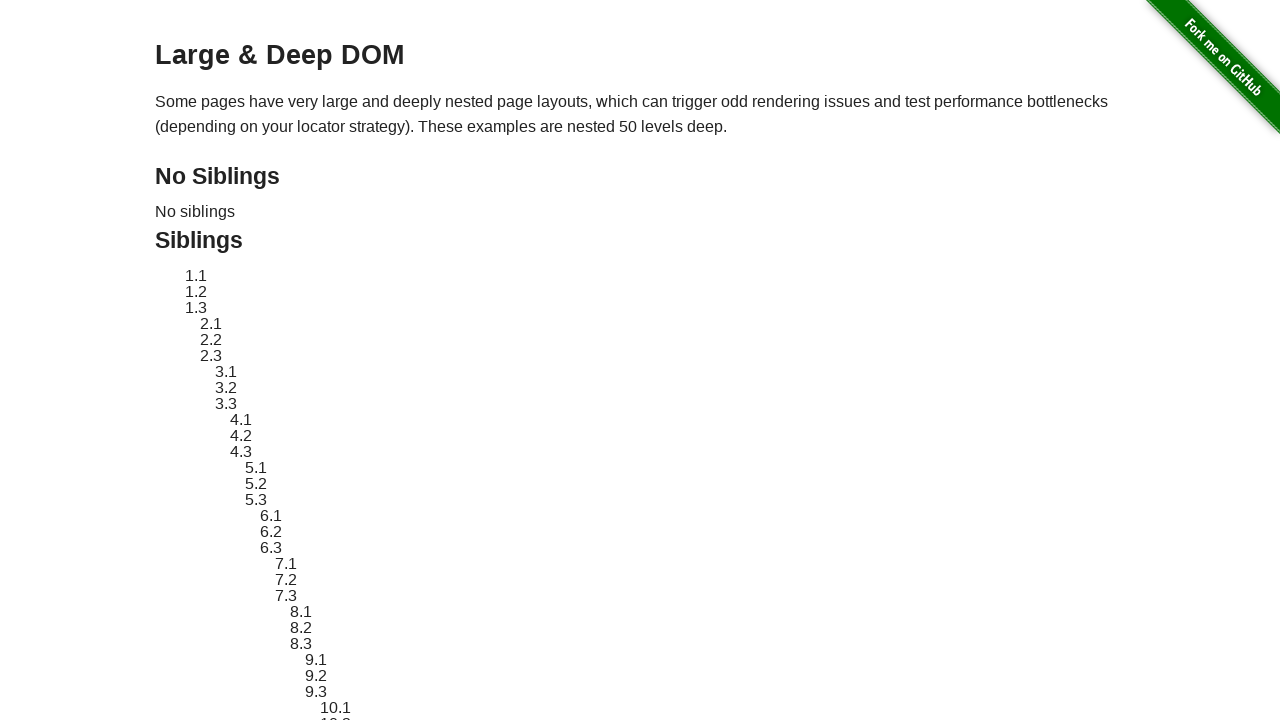

Navigated to the large table page
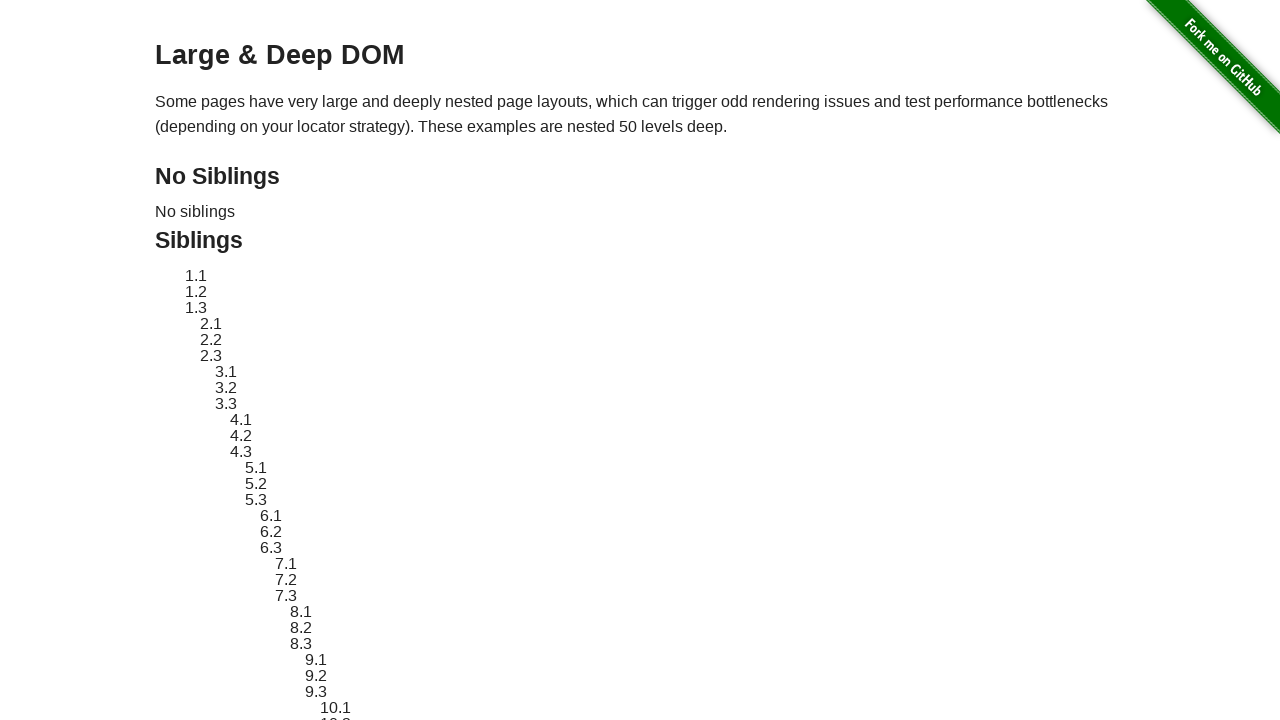

Target element #sibling-2.3 is now visible
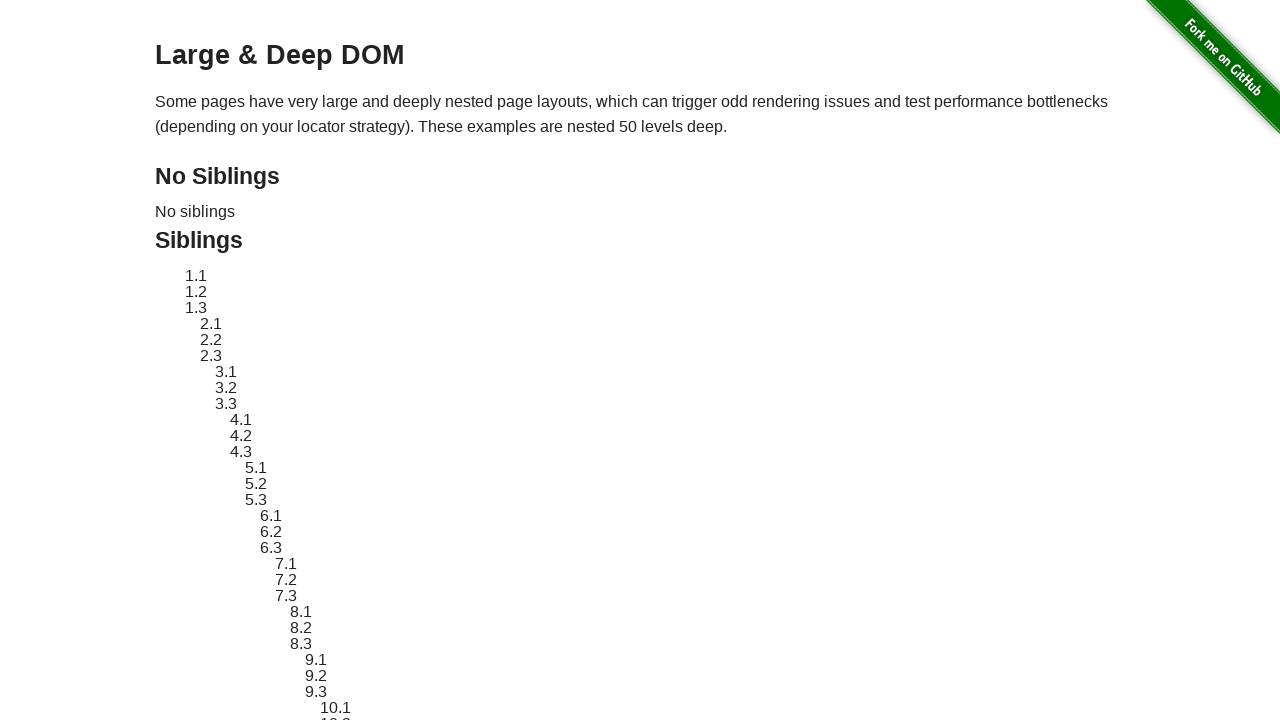

Applied red dashed border highlight to target element
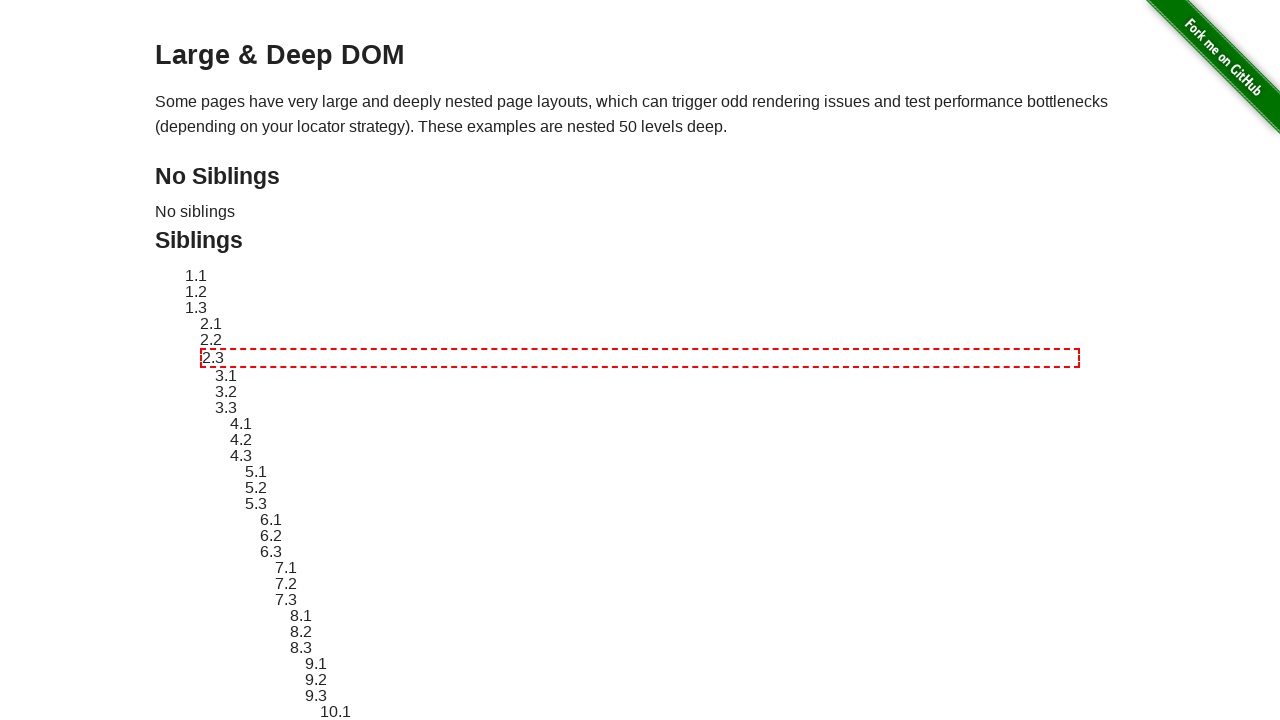

Waited 2 seconds to observe the highlight effect
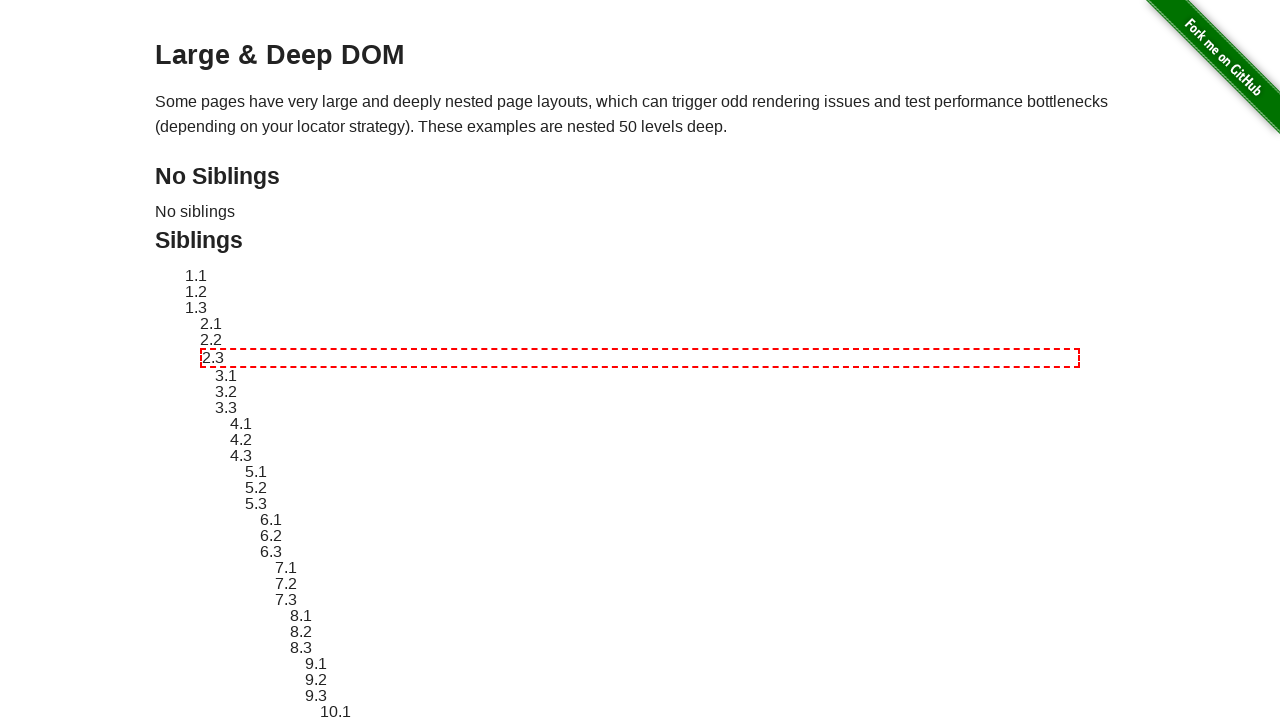

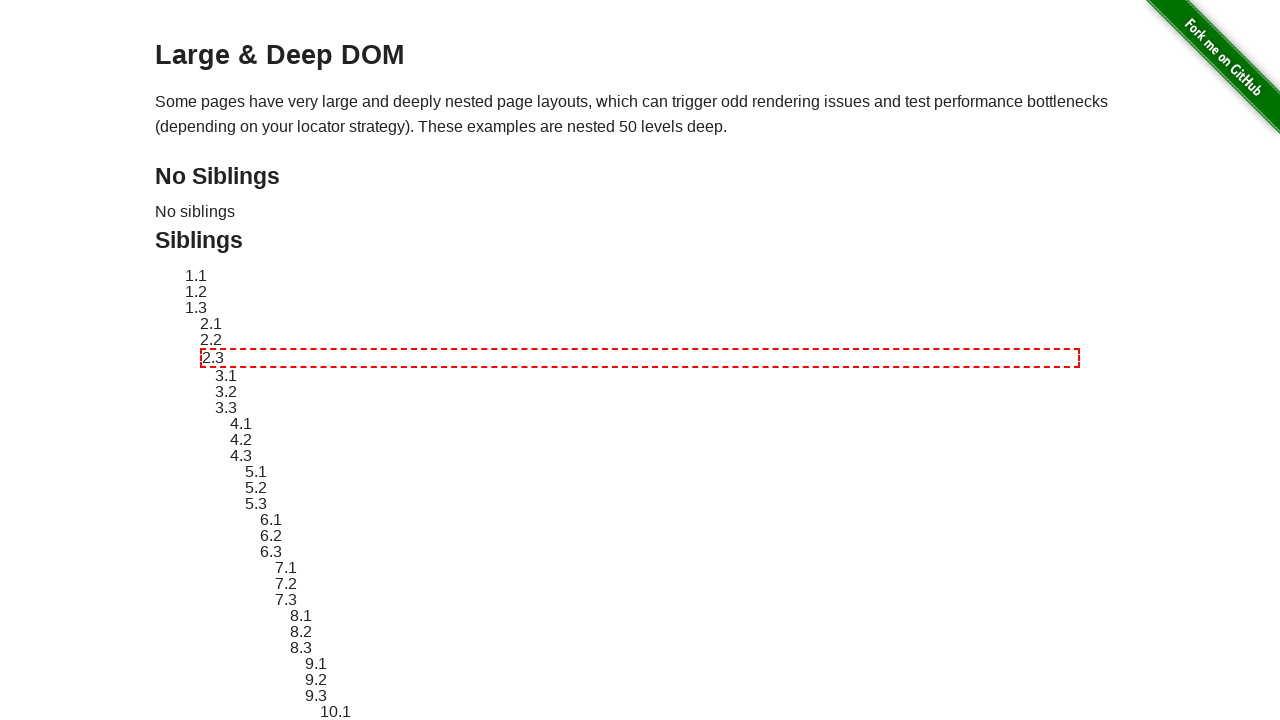